Tests right-click functionality on a button element and verifies the success message appears

Starting URL: https://demoqa.com/buttons

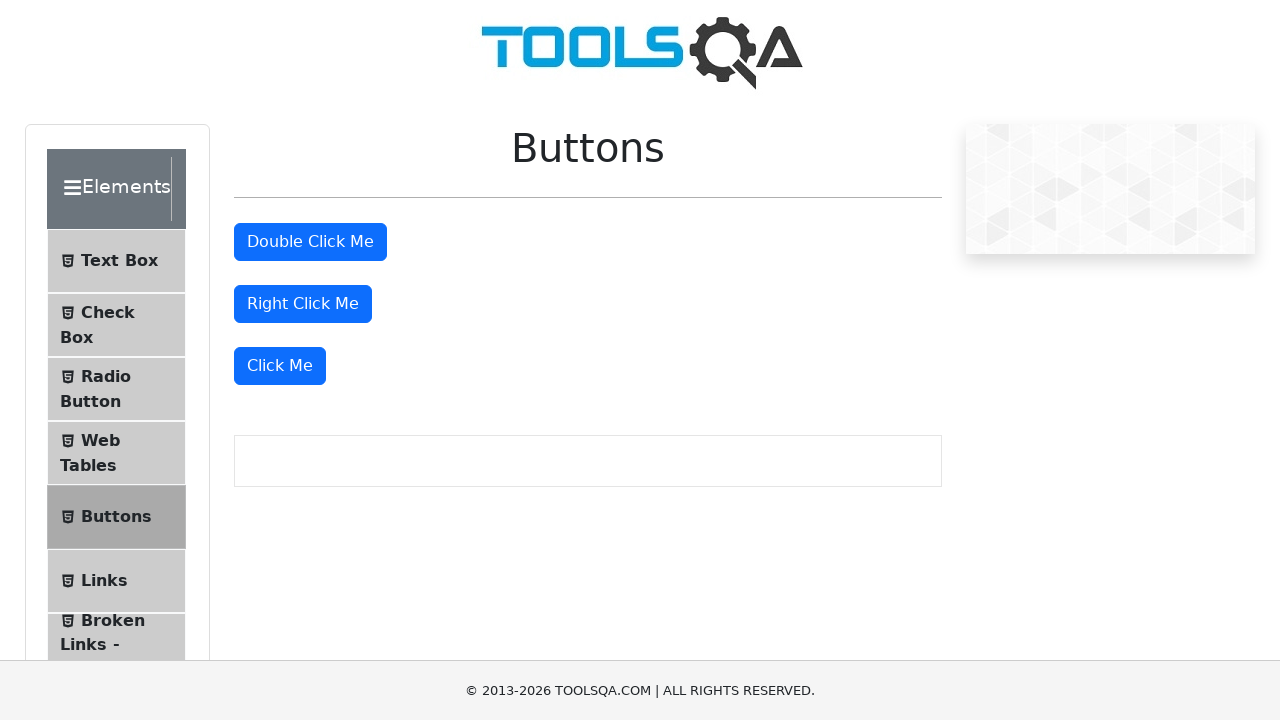

Located right-click button element
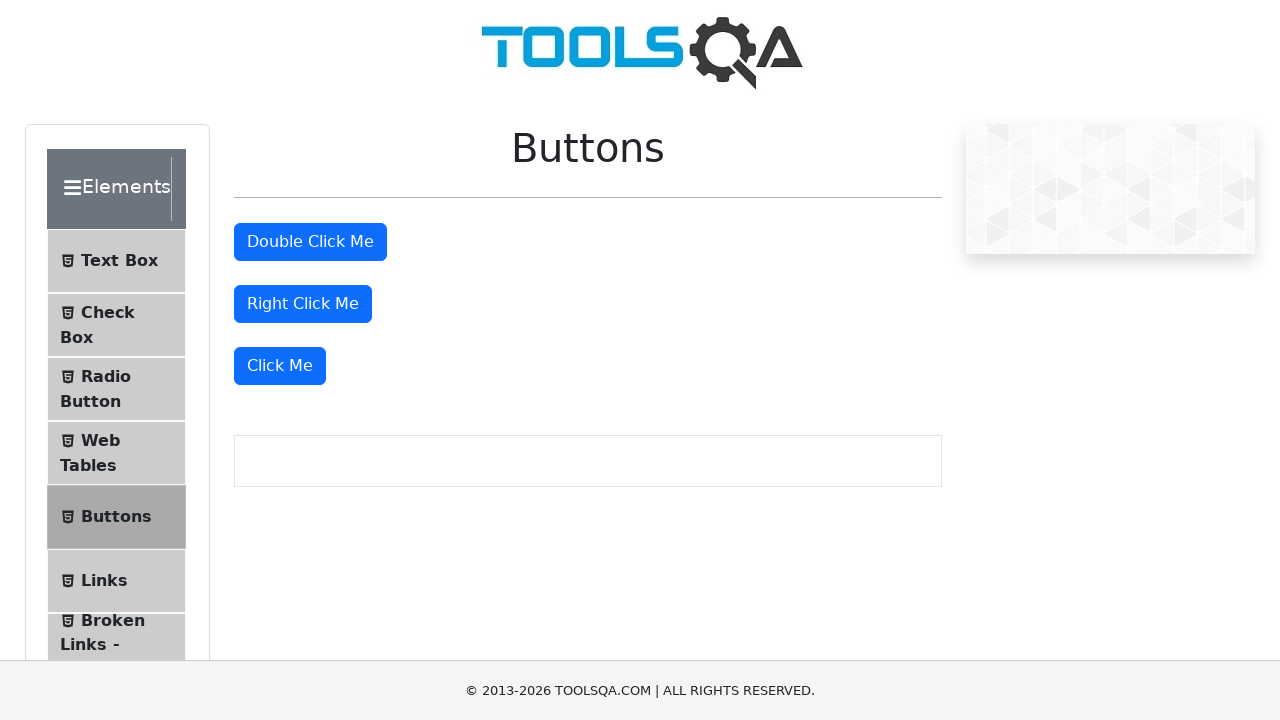

Right-clicked on the button at (303, 304) on button#rightClickBtn
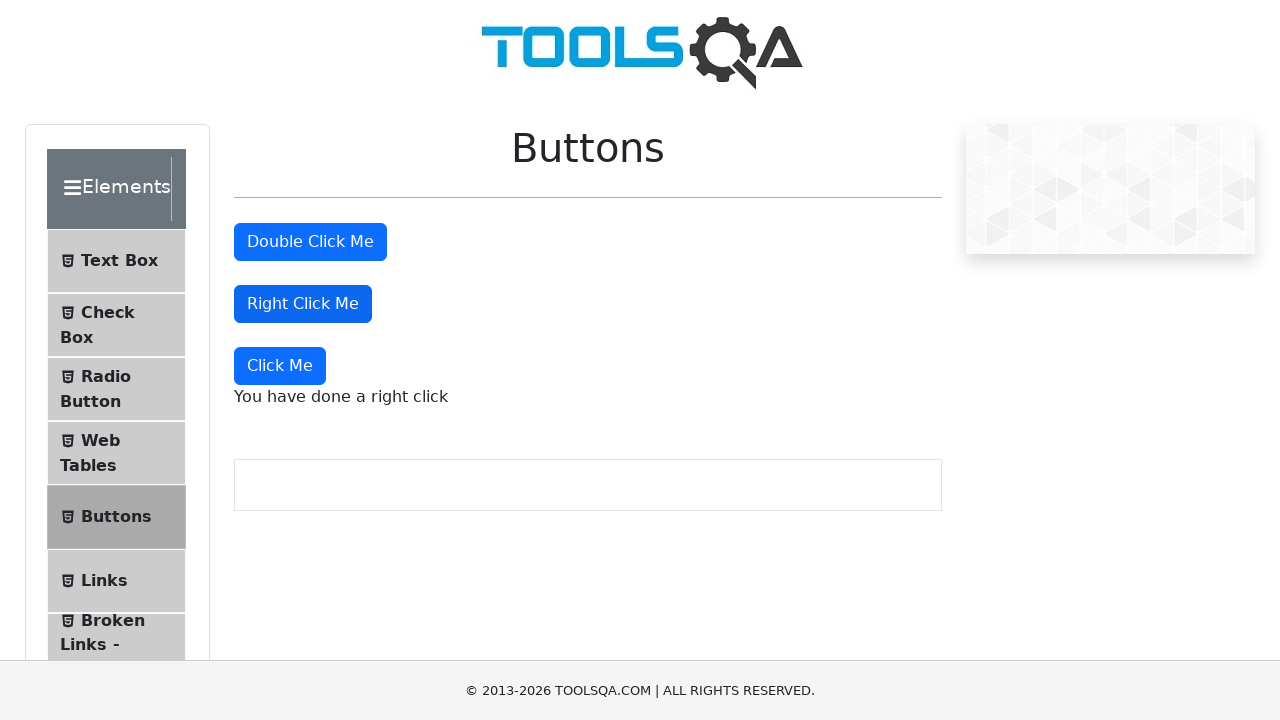

Located right-click success message element
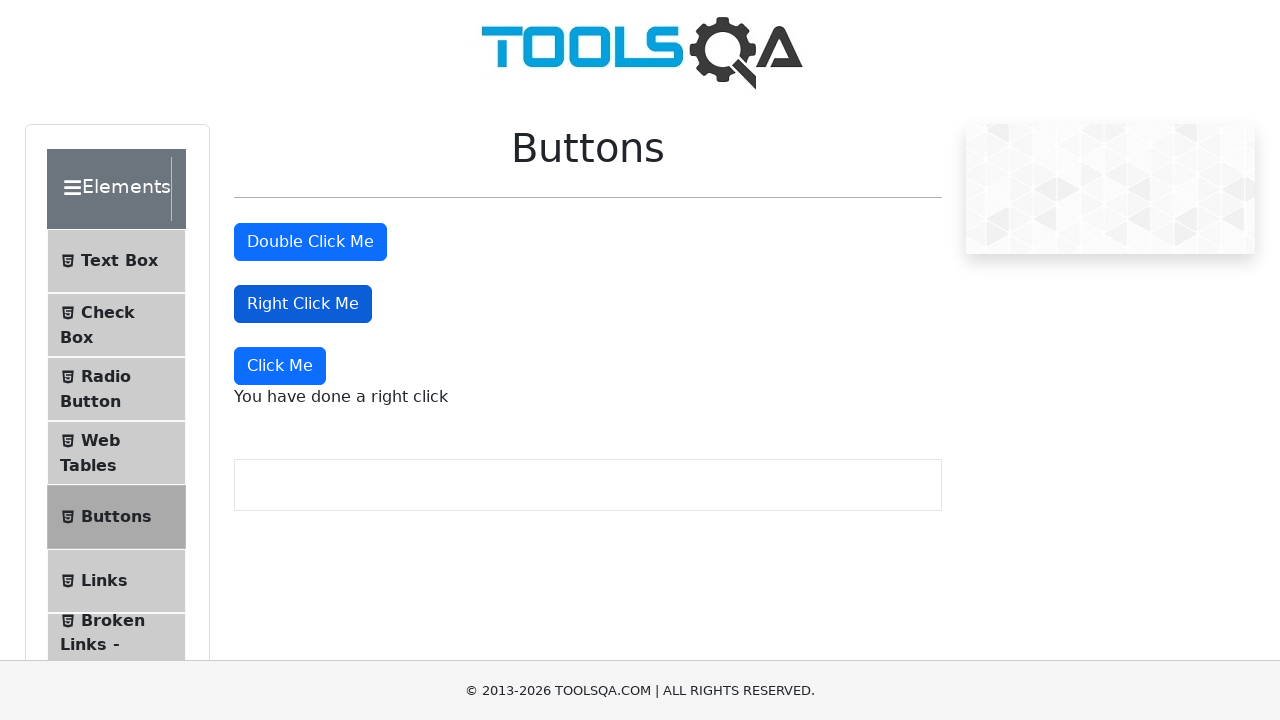

Waited for right-click success message to appear
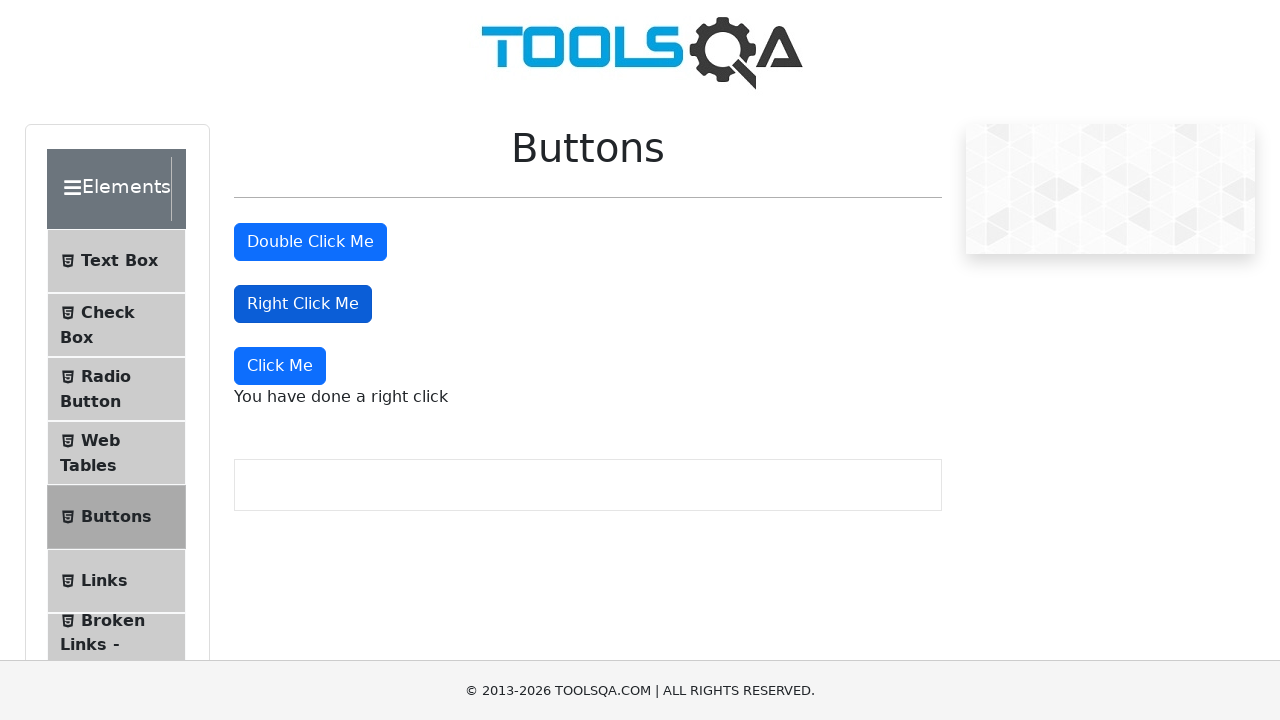

Verified success message text is 'You have done a right click'
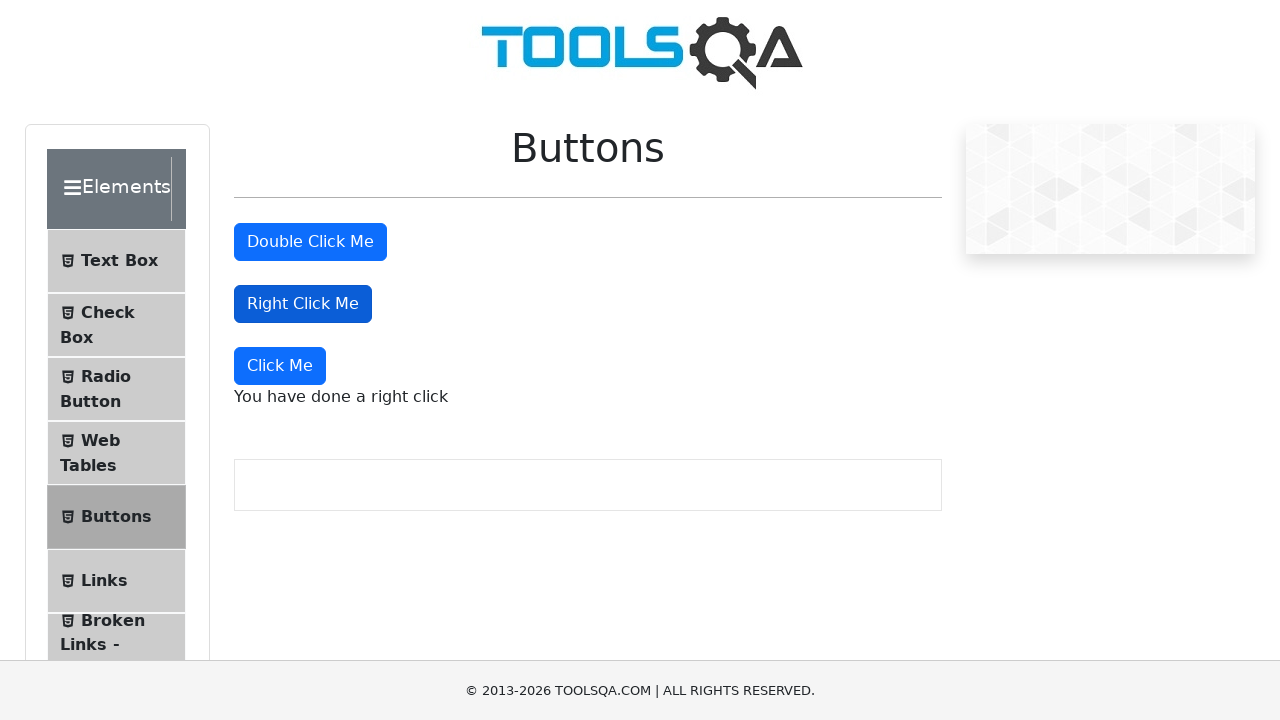

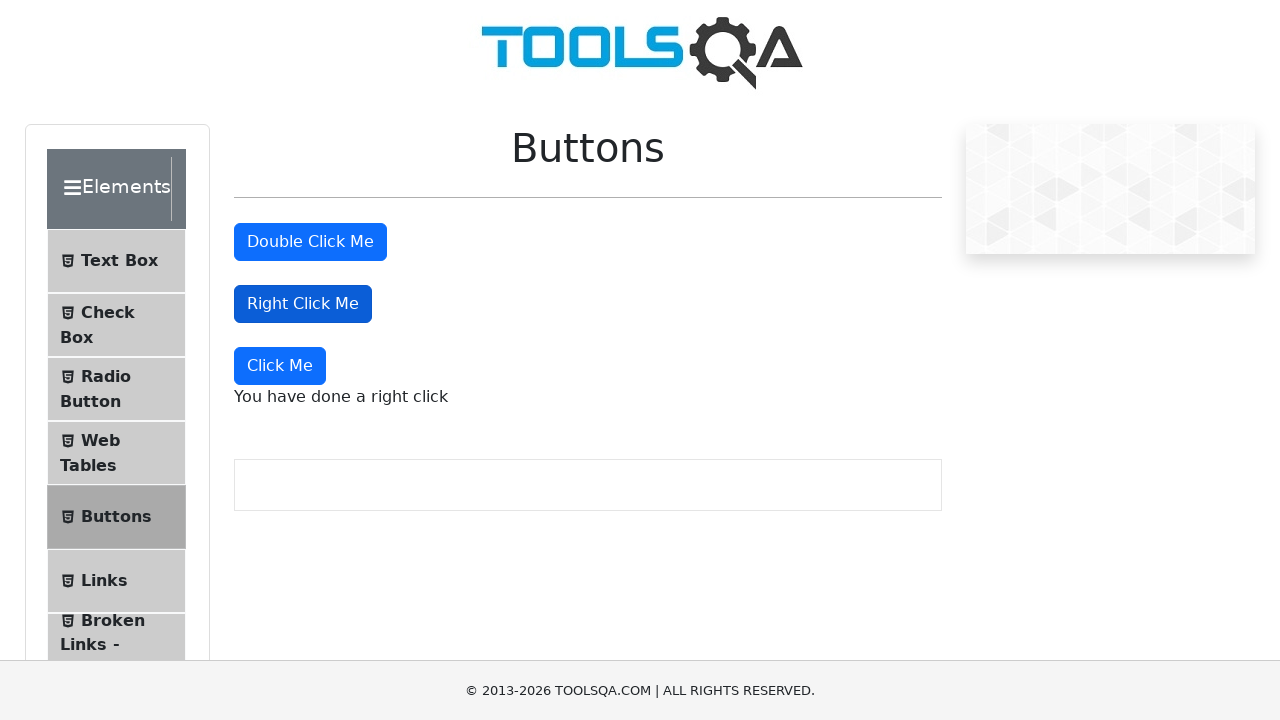